Tests clicking a button using Selenium Actions API by moving to the element and performing a click action

Starting URL: https://demoqa.com/buttons

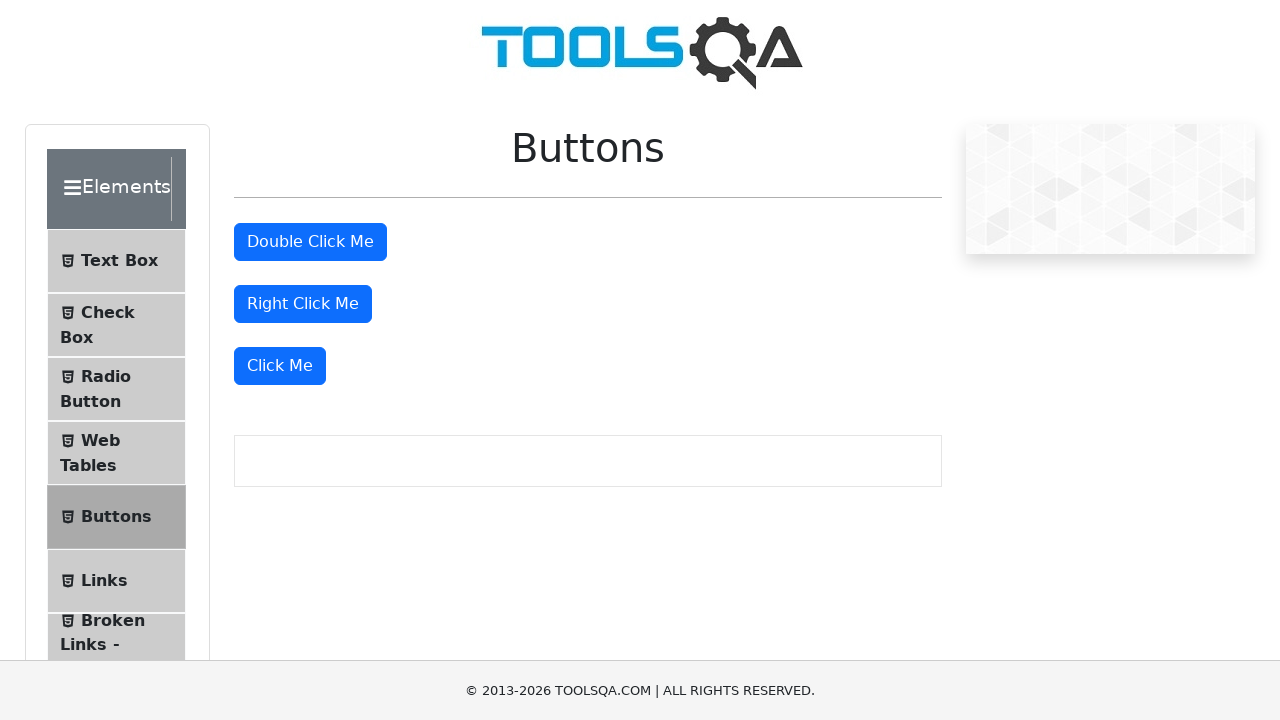

Navigated to DemoQA buttons page
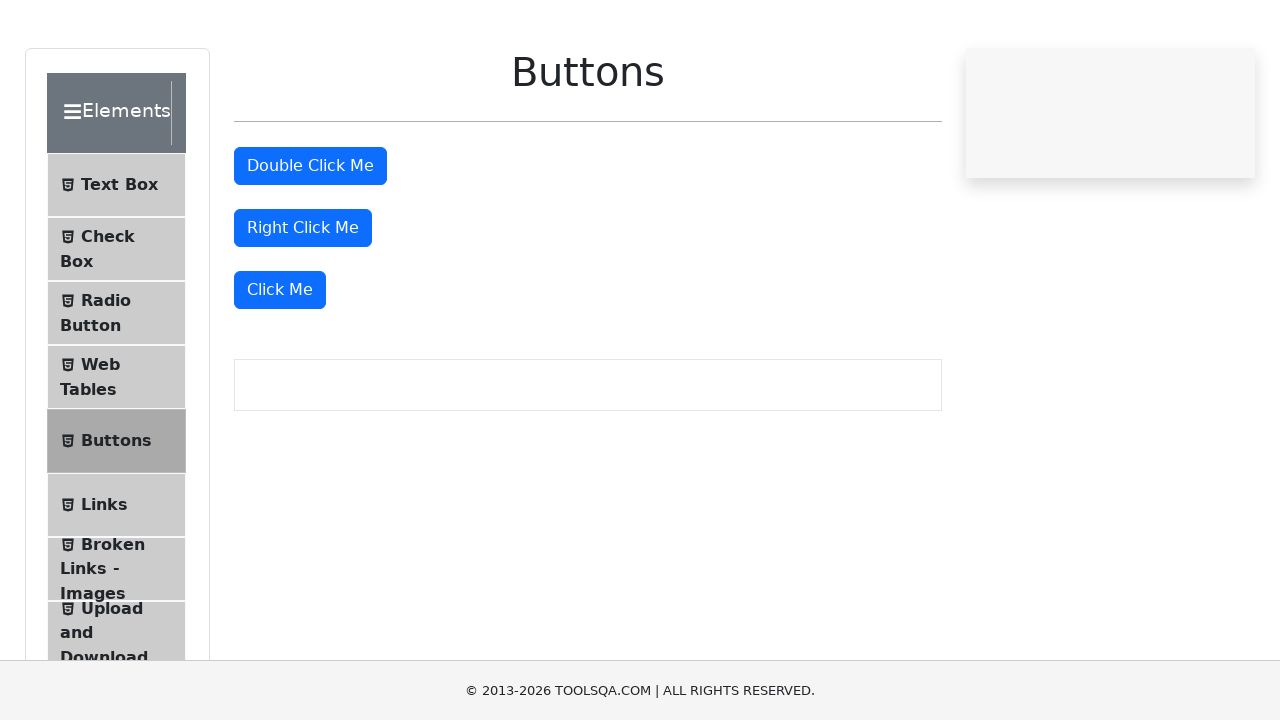

Clicked the 'Click Me' button using XPath selector at (280, 366) on xpath=//button[text()='Click Me']
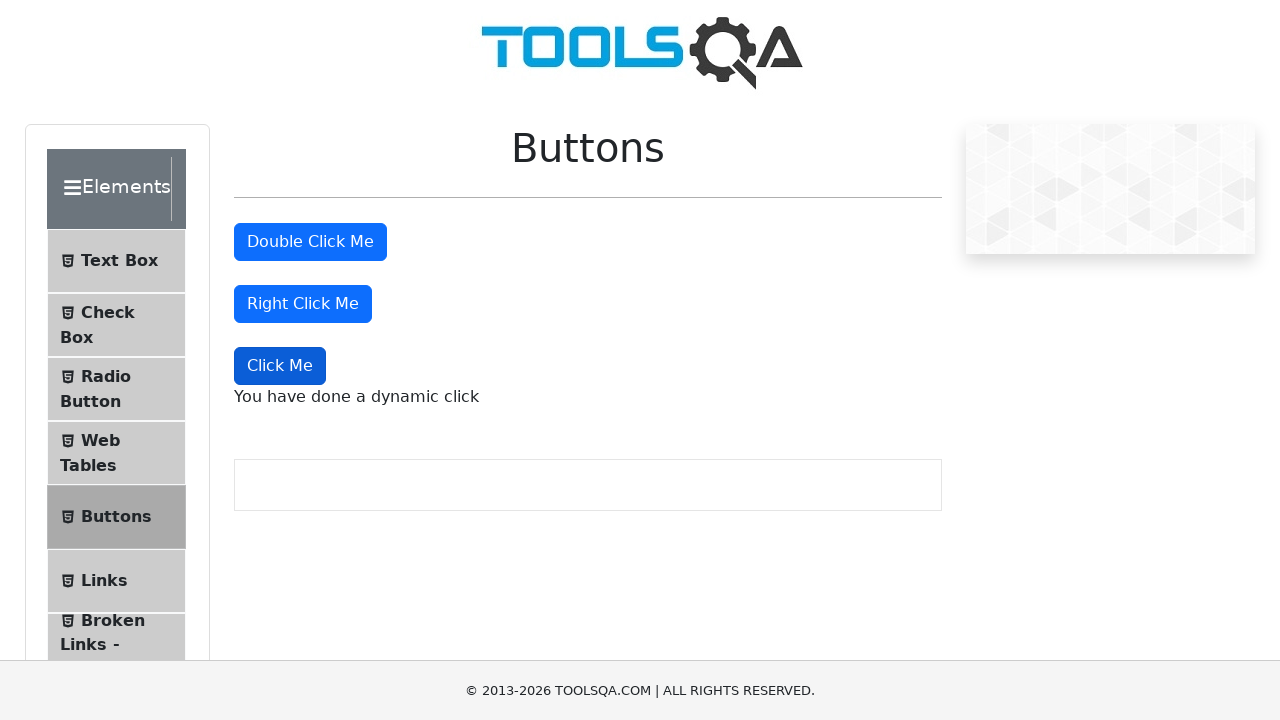

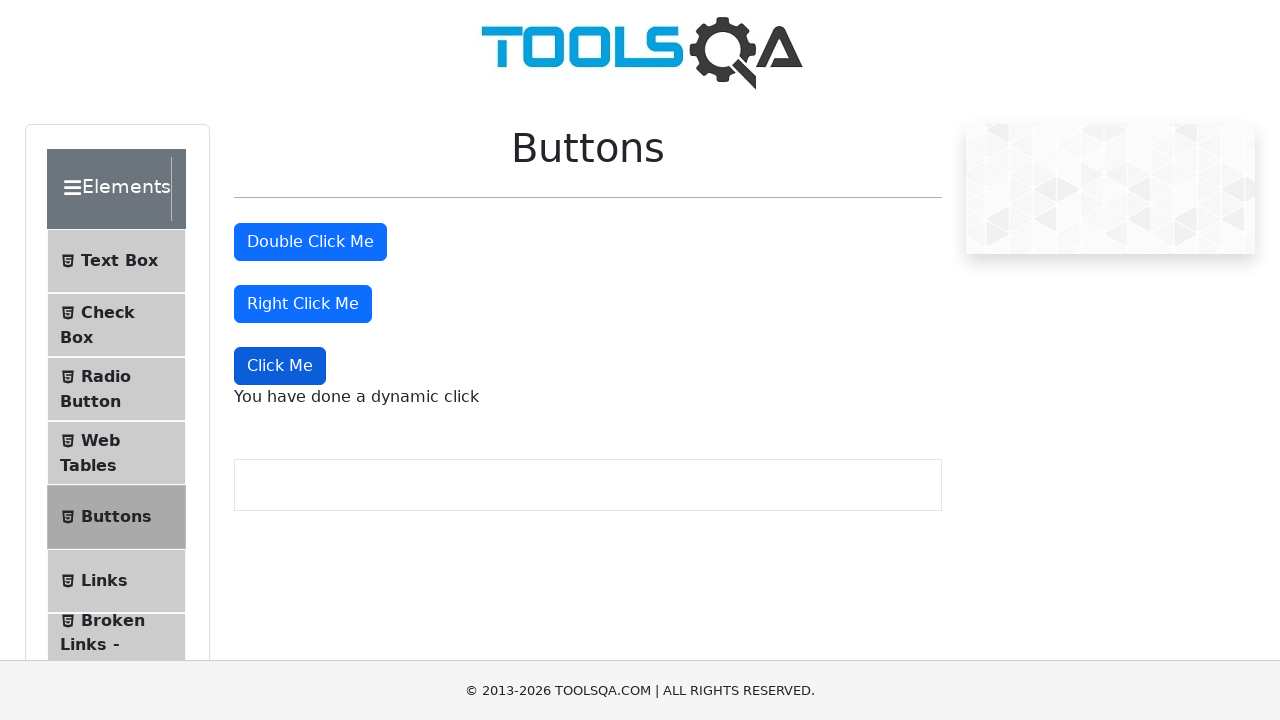